Verifies a link element is displayed and has the correct href attribute

Starting URL: https://saucelabs.github.io/training-test-page/

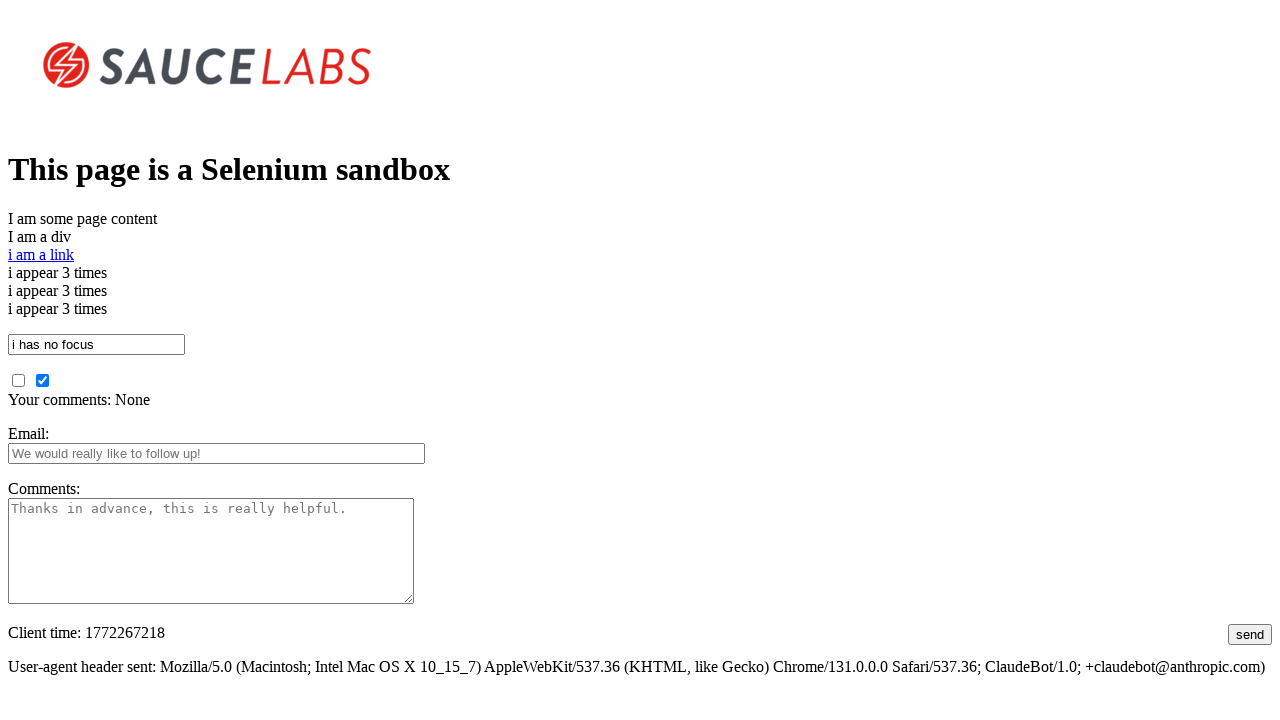

Navigated to training test page
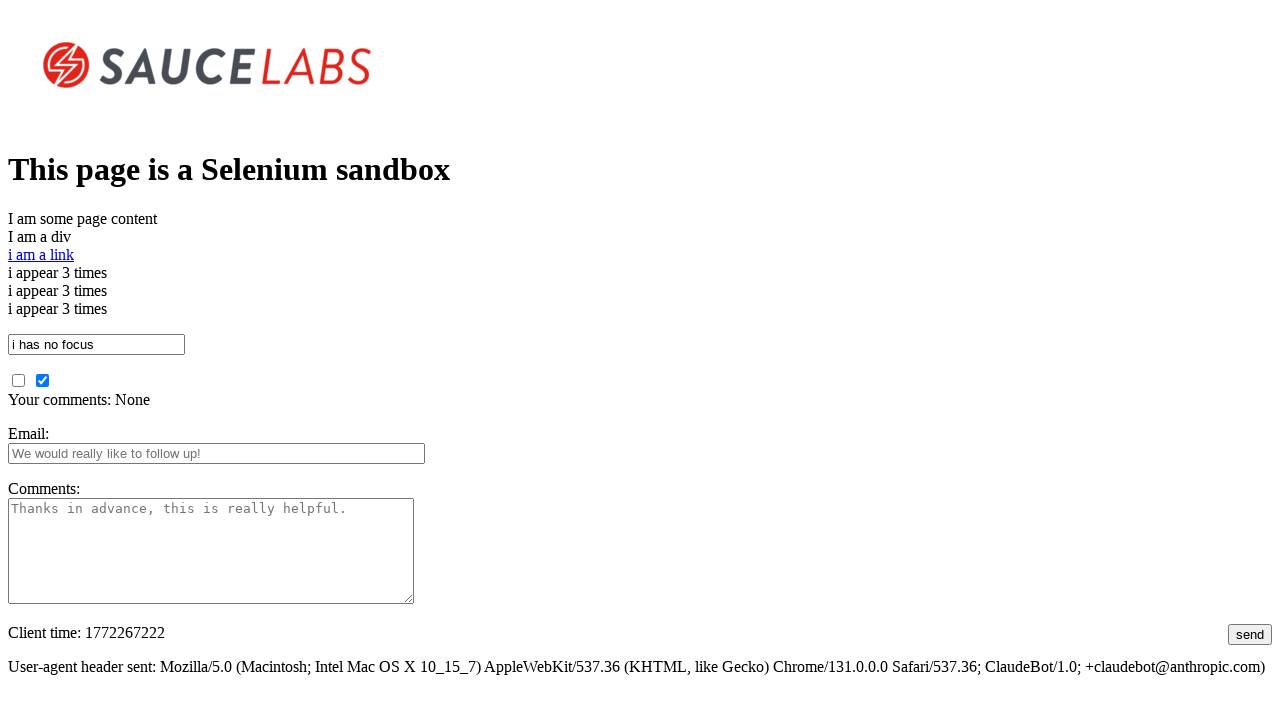

Located first link element on page
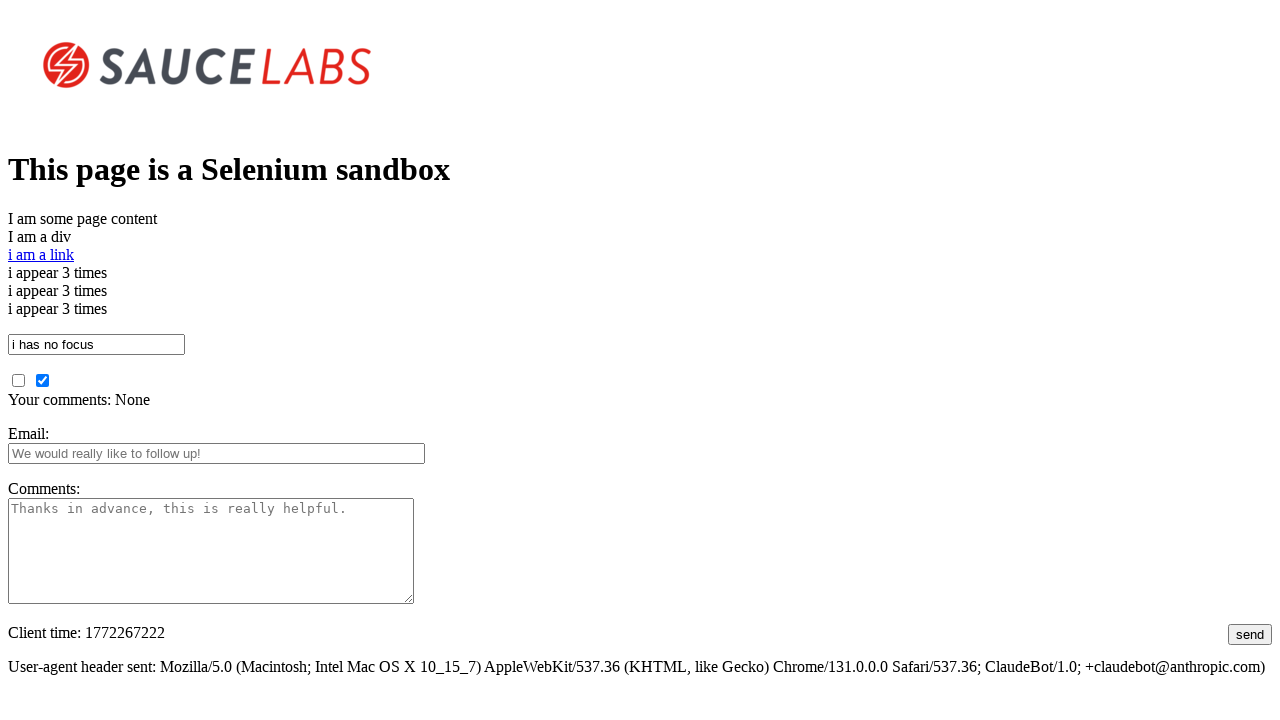

Verified link text content is 'i am a link'
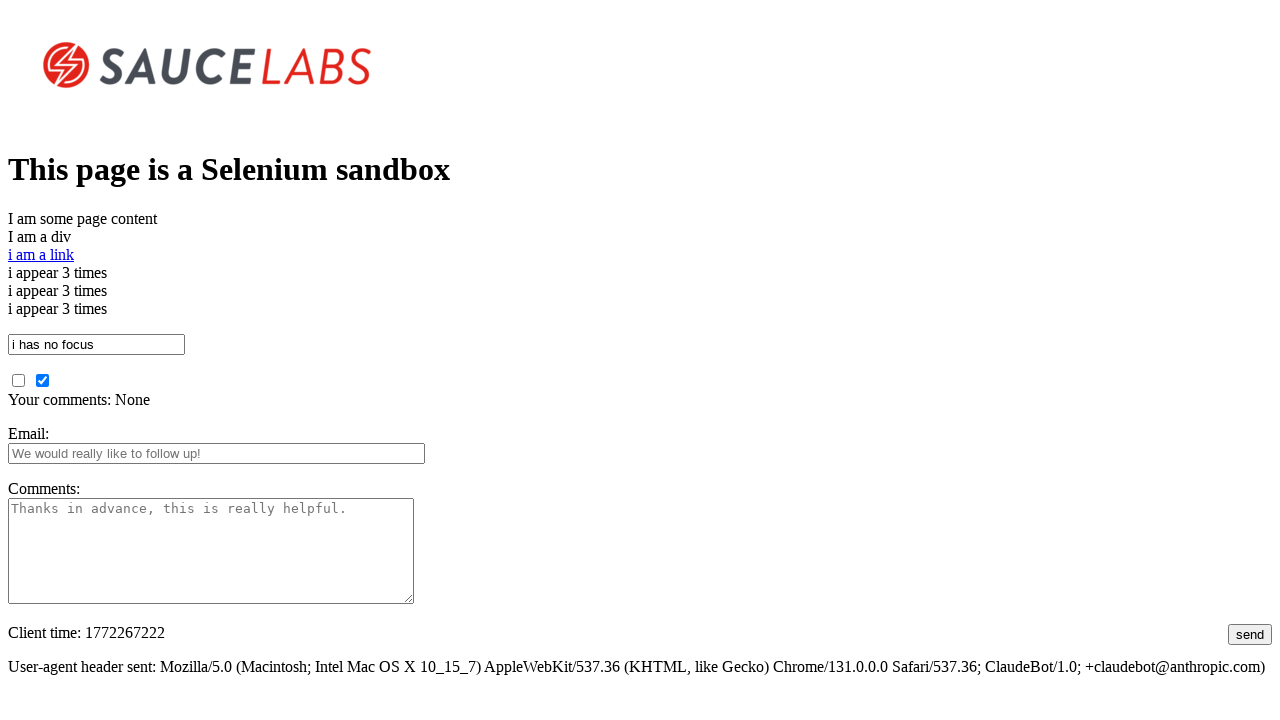

Verified link is displayed on page
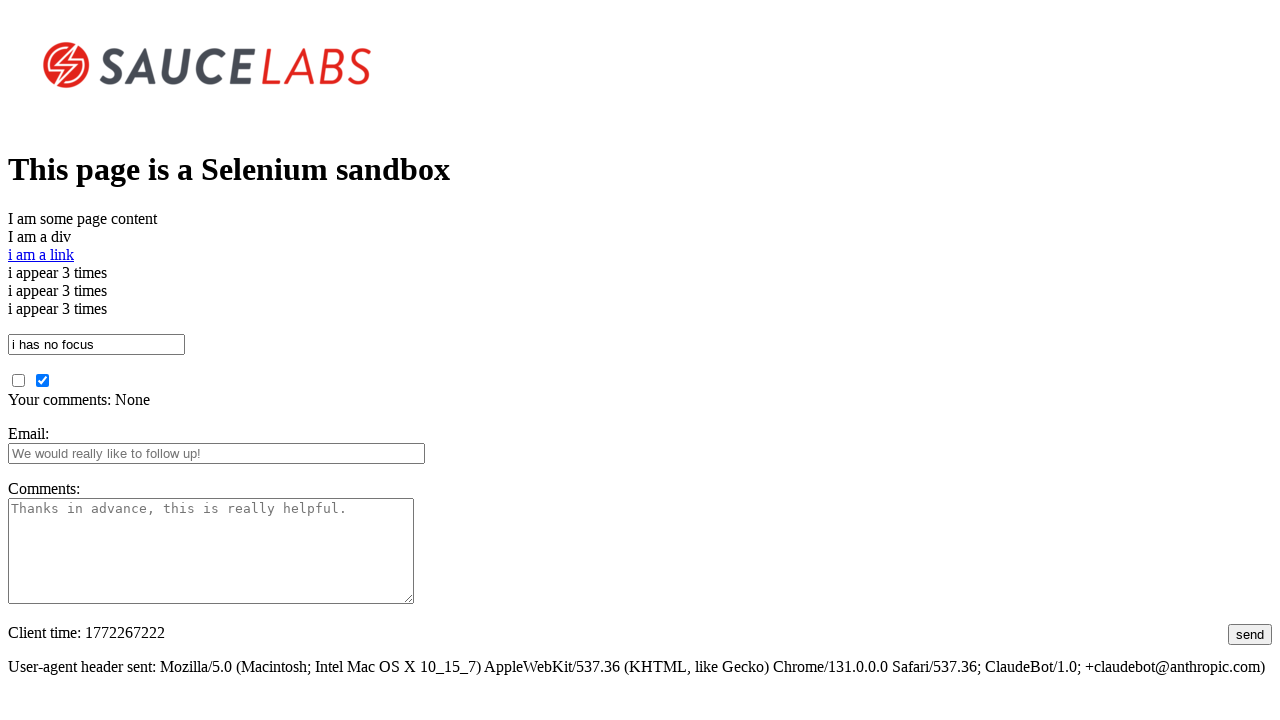

Verified link has correct href attribute containing 'test-page2/'
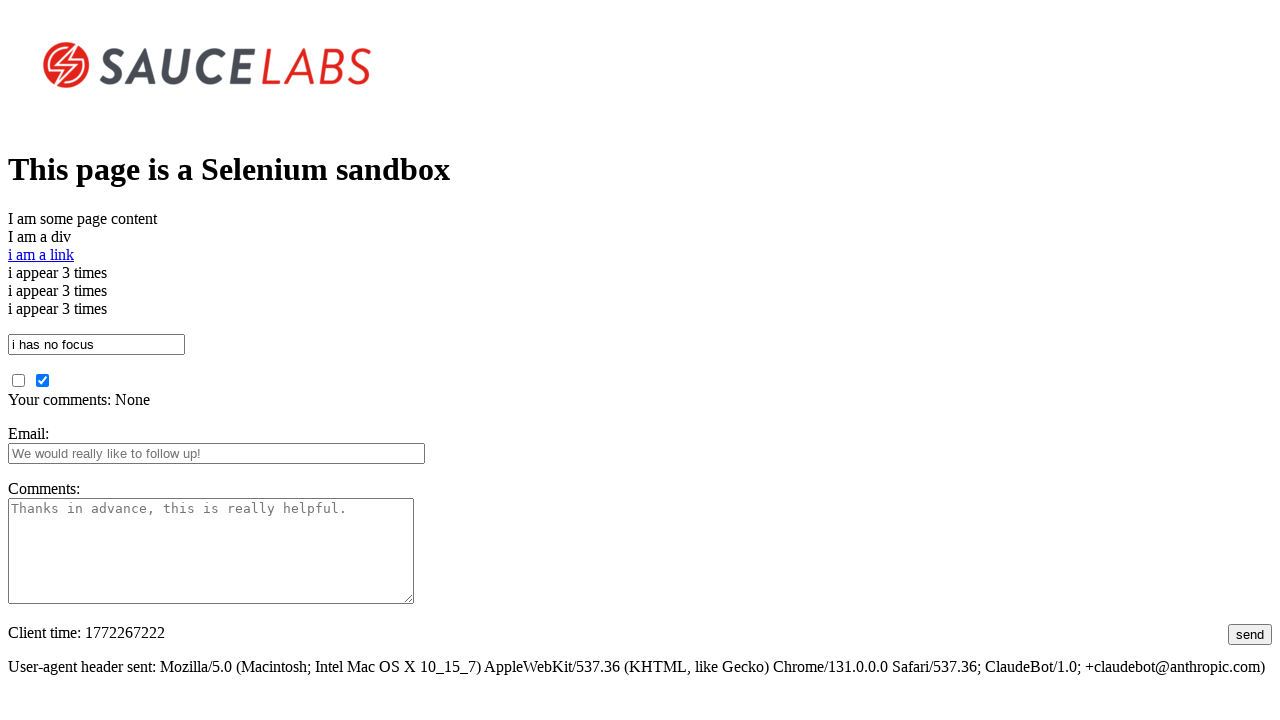

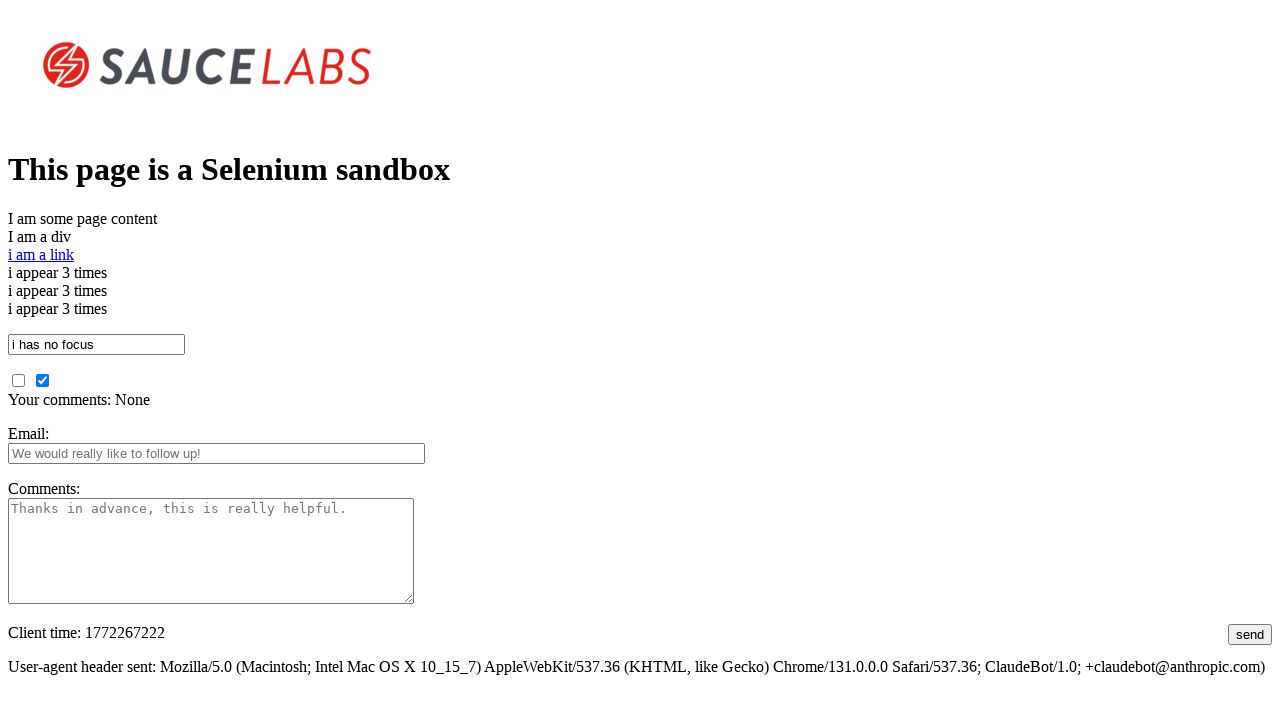